Selects an option from a dropdown menu by index

Starting URL: http://the-internet.herokuapp.com/dropdown

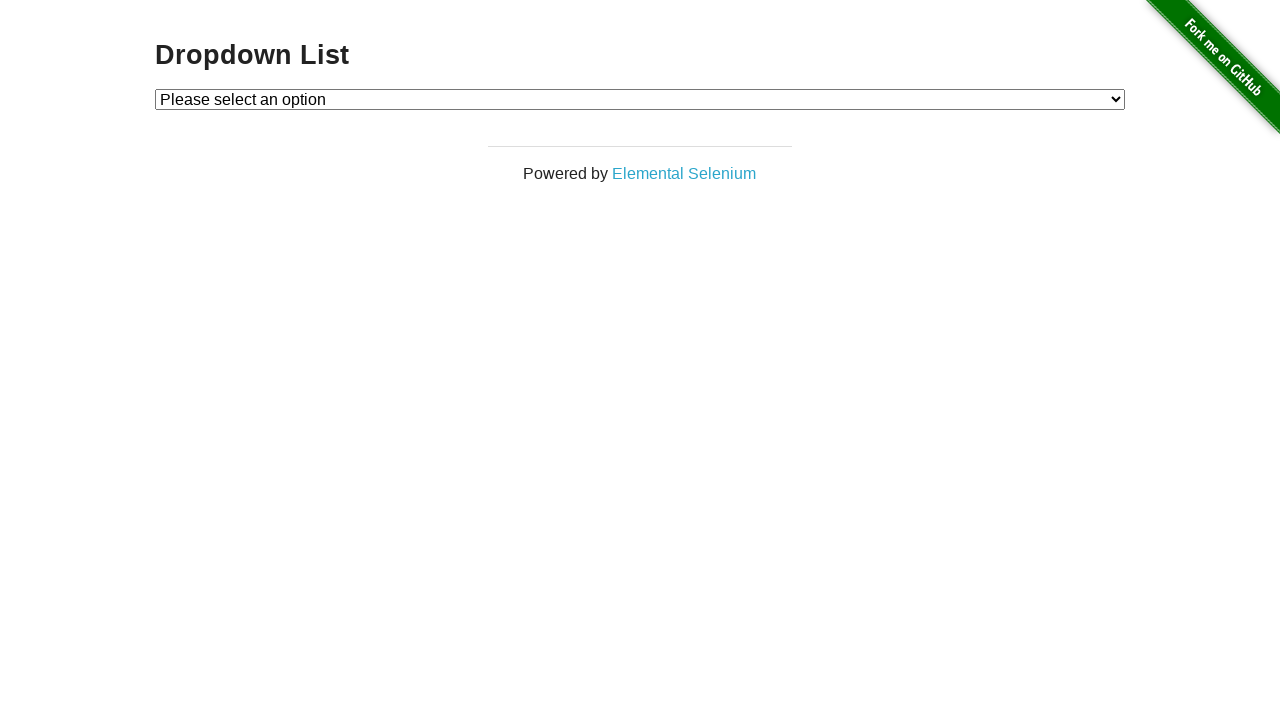

Selected option at index 1 from dropdown menu on select
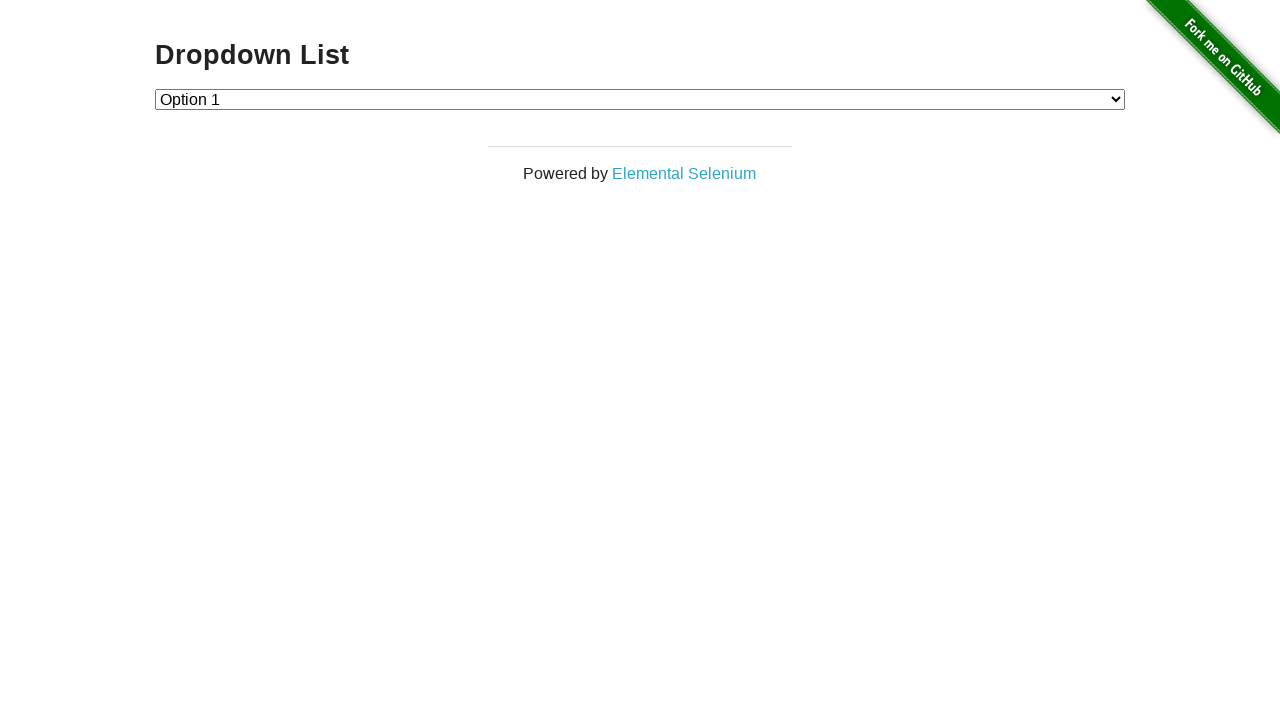

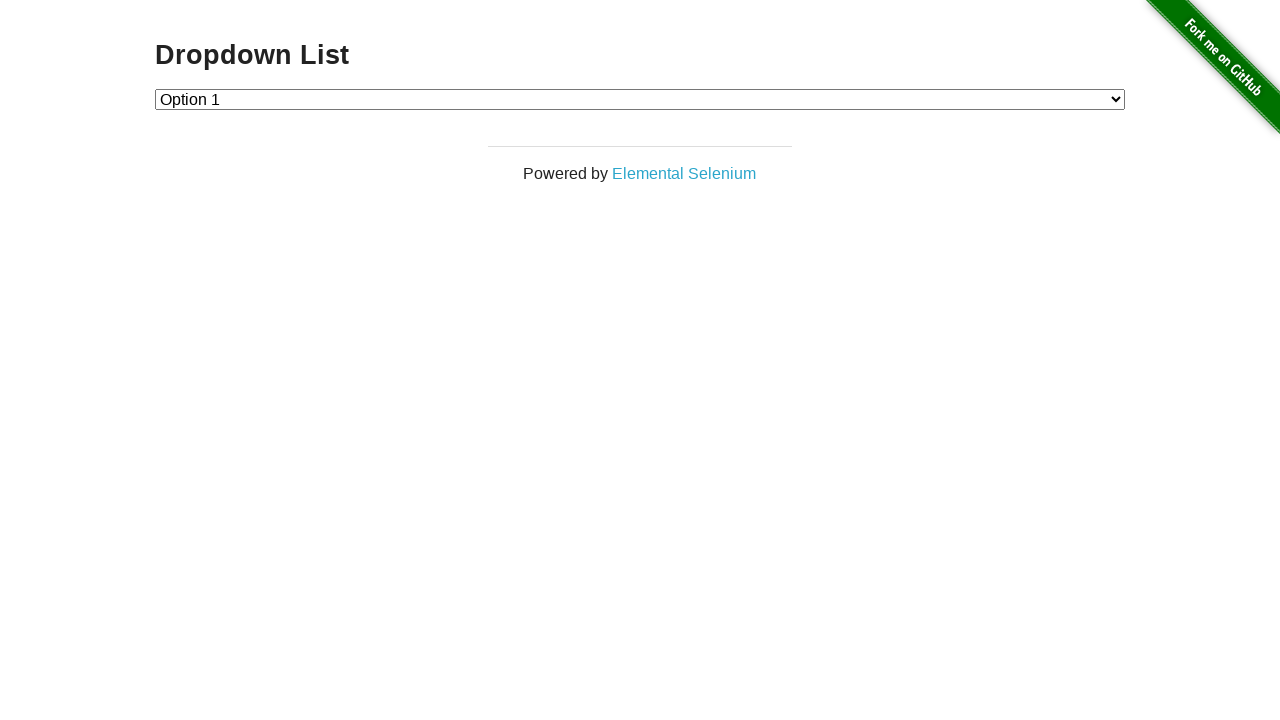